Solves a mathematical captcha by extracting a value from an element attribute, calculating a formula result, and submitting the form with checkbox selections

Starting URL: http://suninjuly.github.io/get_attribute.html

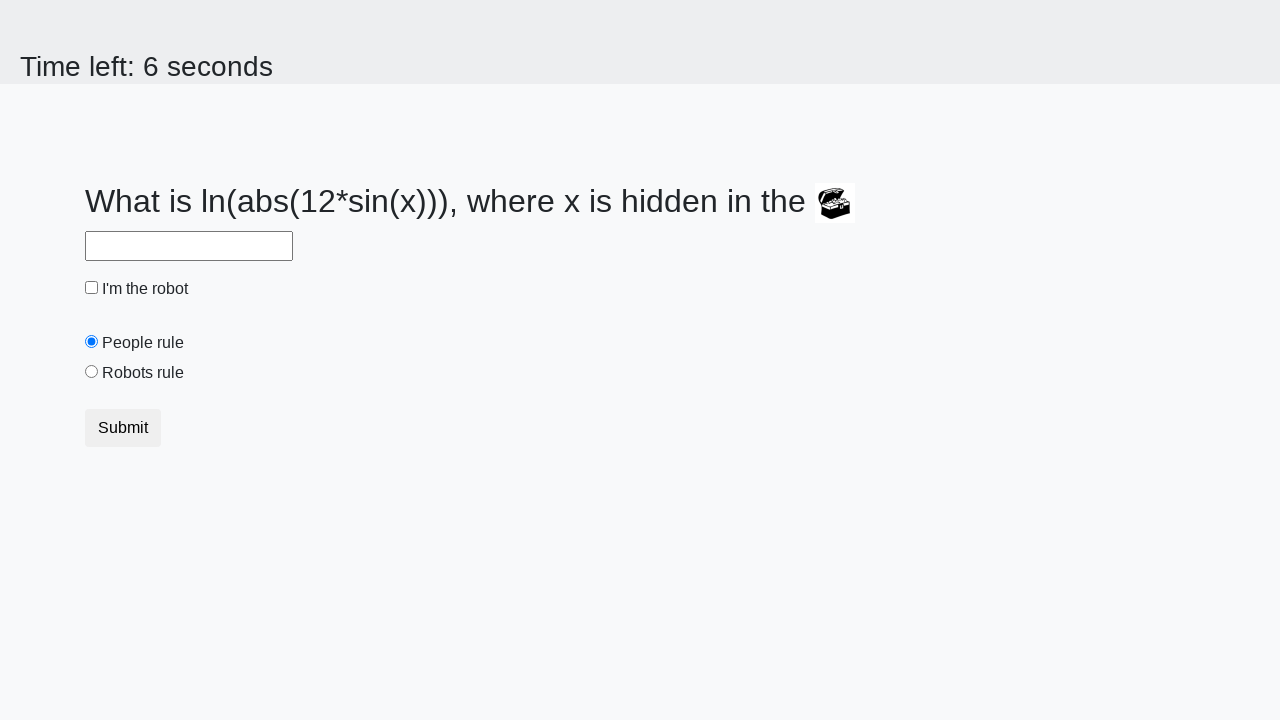

Extracted valuex attribute from treasure element
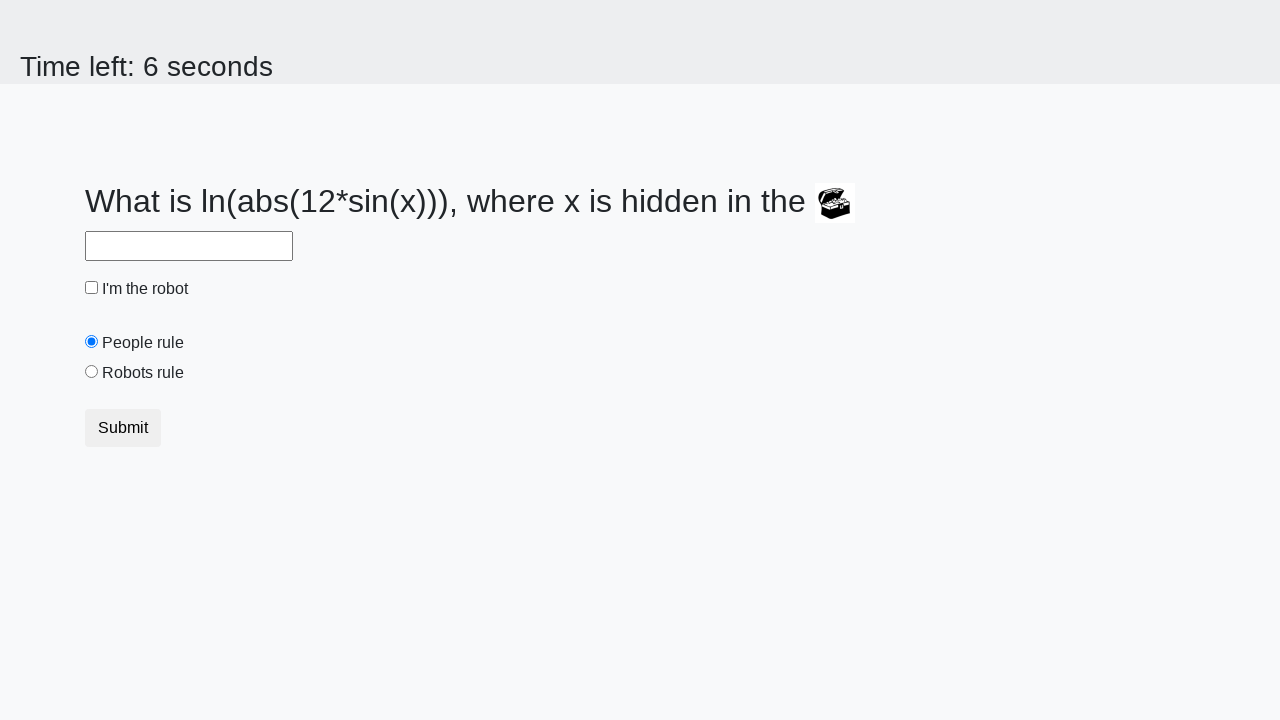

Calculated mathematical formula result: log(abs(12 * sin(x)))
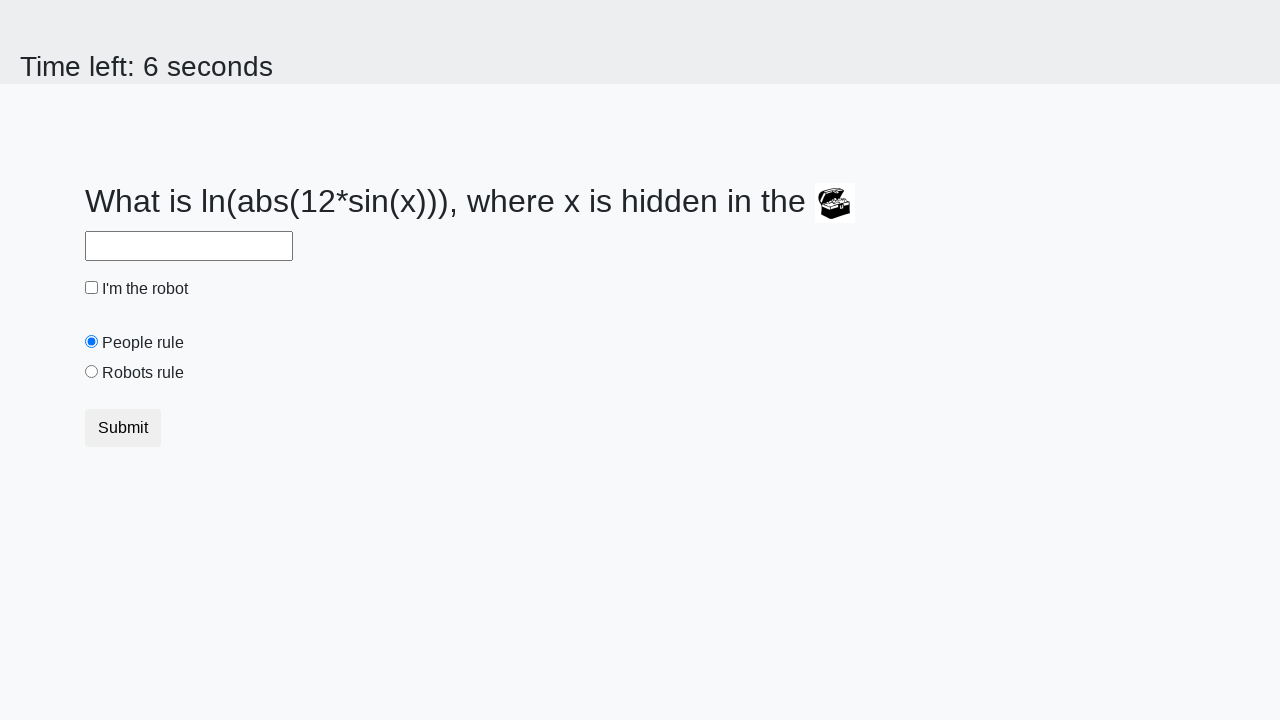

Filled answer field with calculated result on #answer
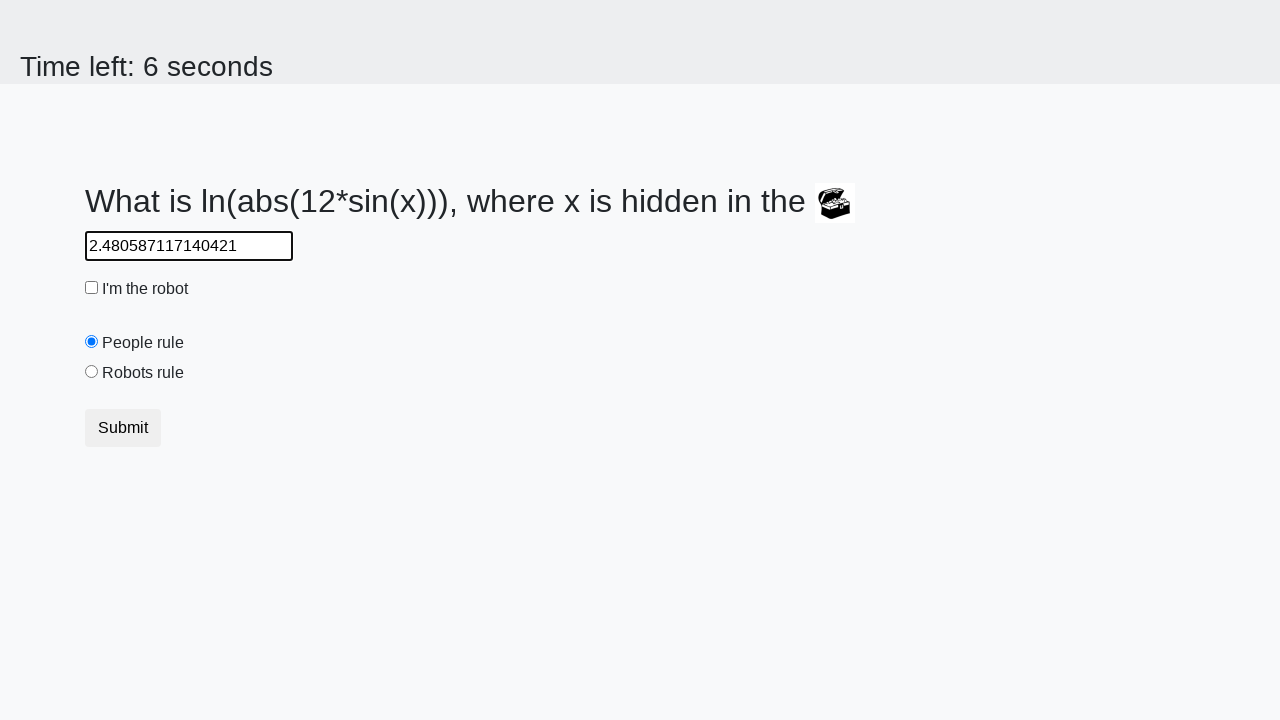

Clicked robot checkbox at (92, 288) on #robotCheckbox
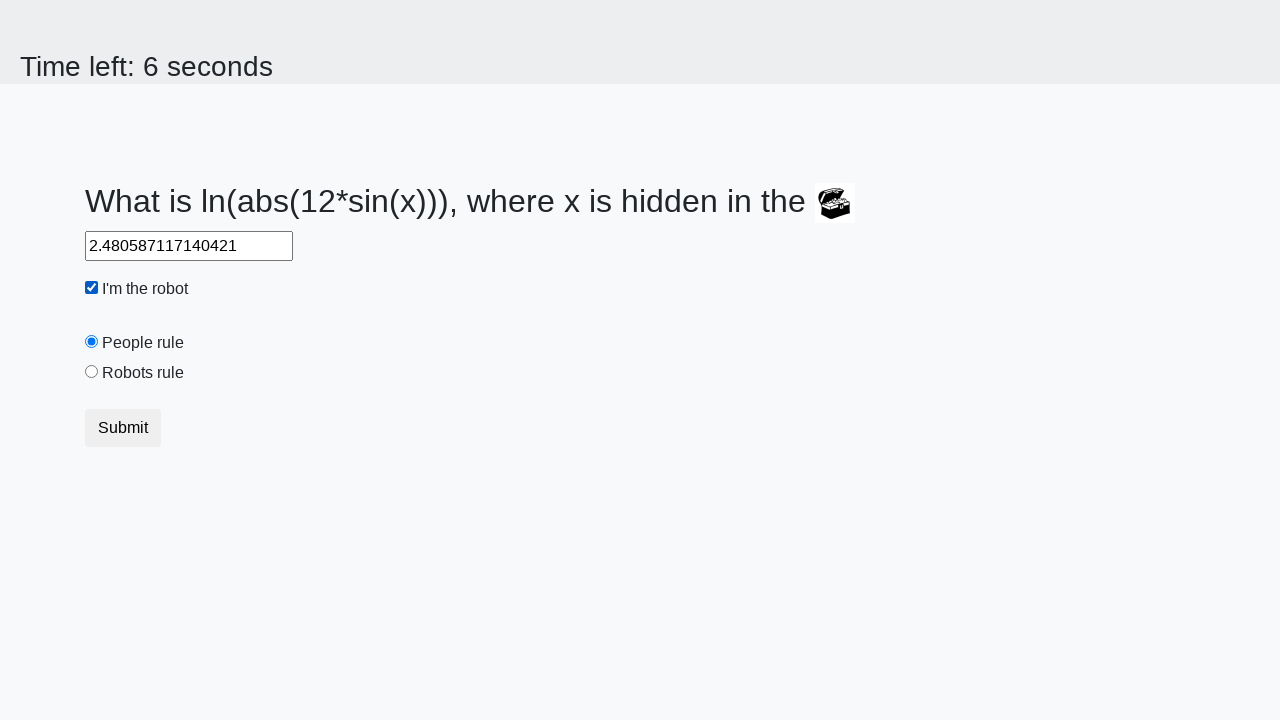

Clicked robots rule radio button at (92, 372) on #robotsRule
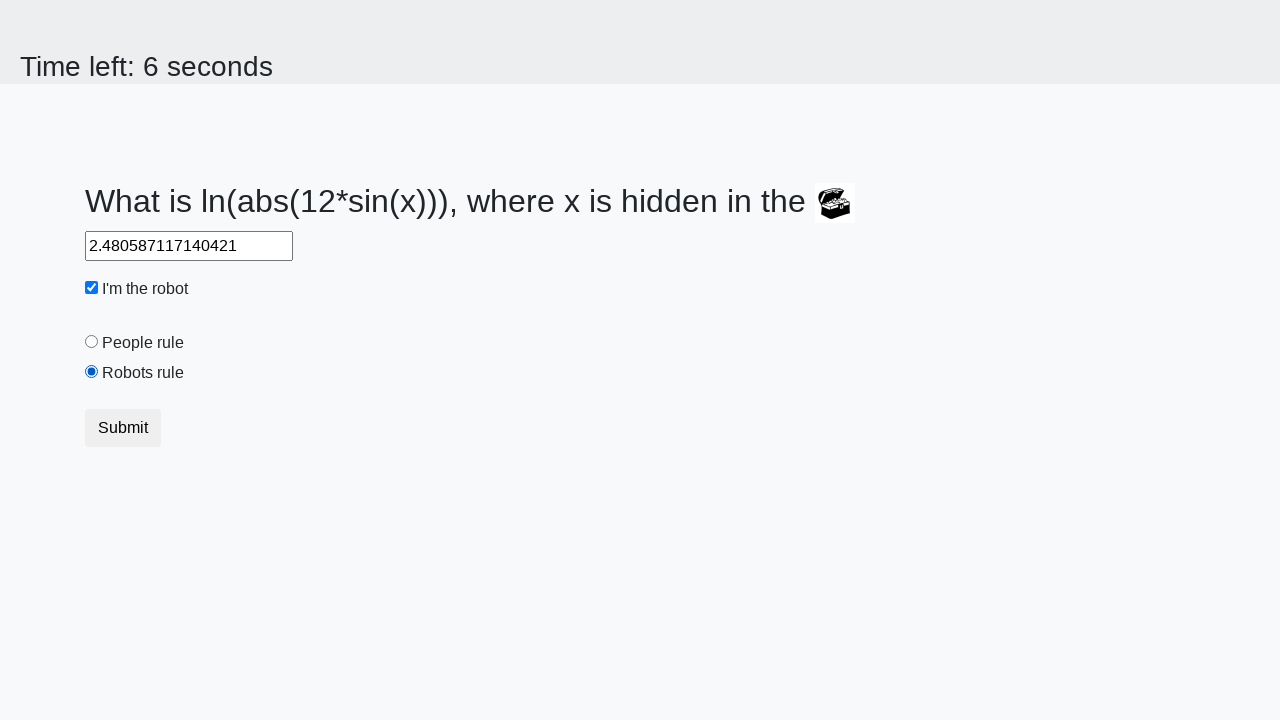

Clicked submit button to submit the form at (123, 428) on button.btn.btn-default
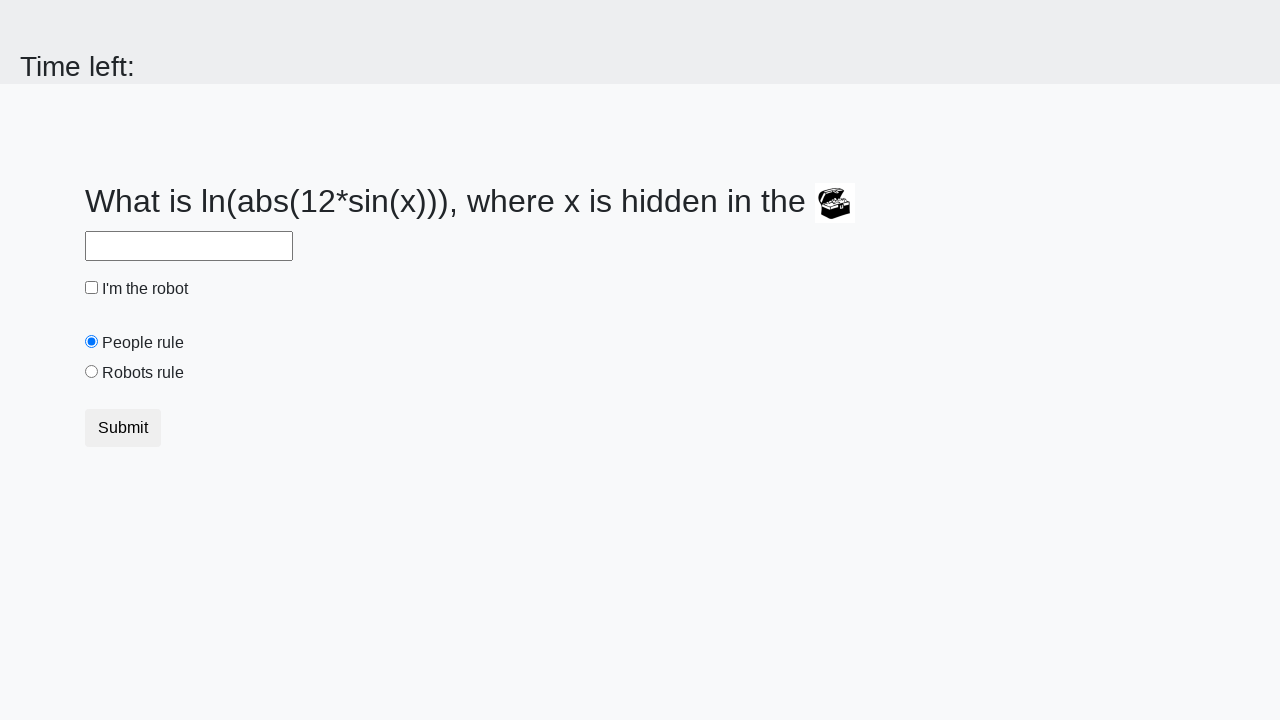

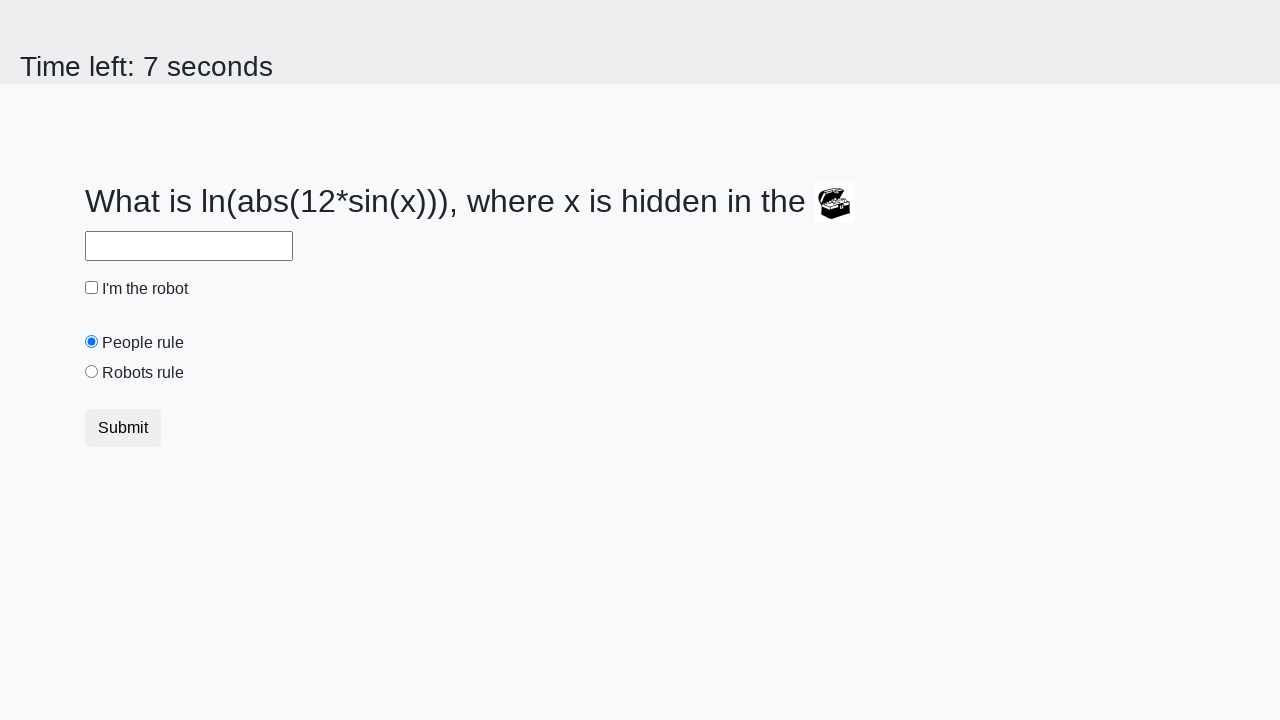